Tests mouse hover functionality by navigating through a multi-level menu and clicking on the Bangalore option

Starting URL: https://lkmdemoaut.accenture.com/TestMeApp/fetchcat.htm

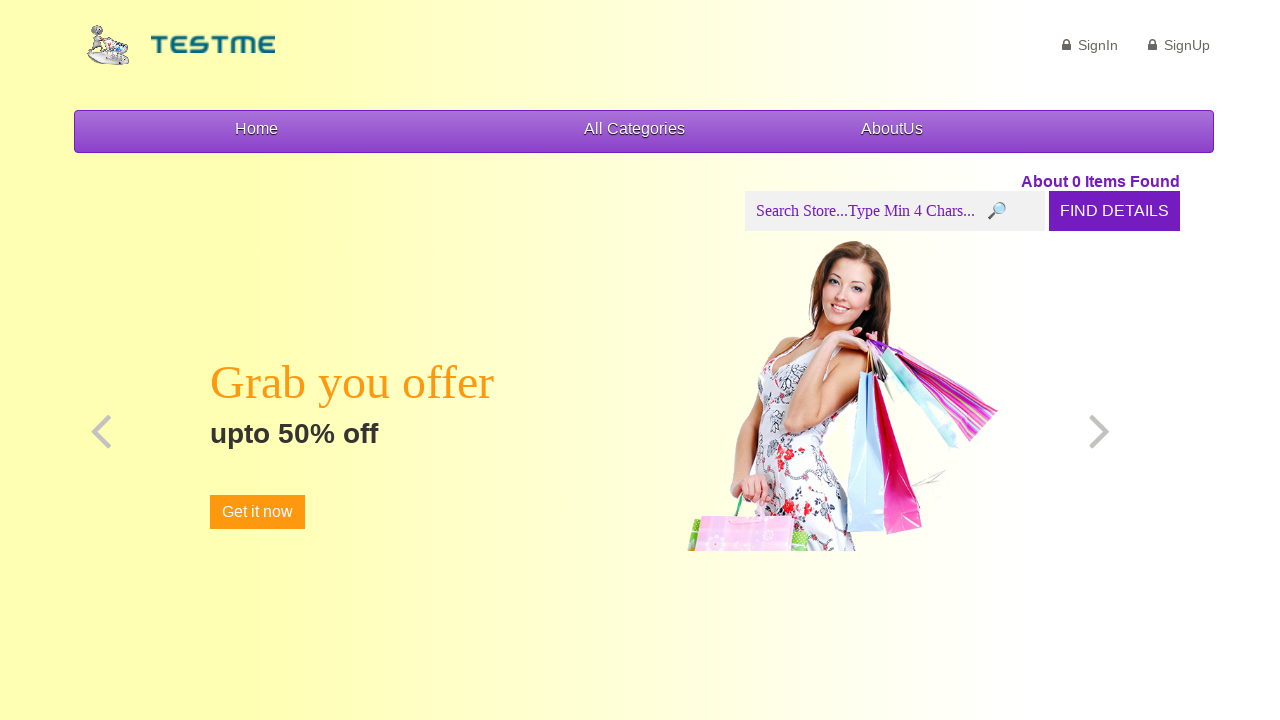

Hovered over the first menu item at (892, 128) on xpath=//*[@id='menu3']/li[3]/a/span
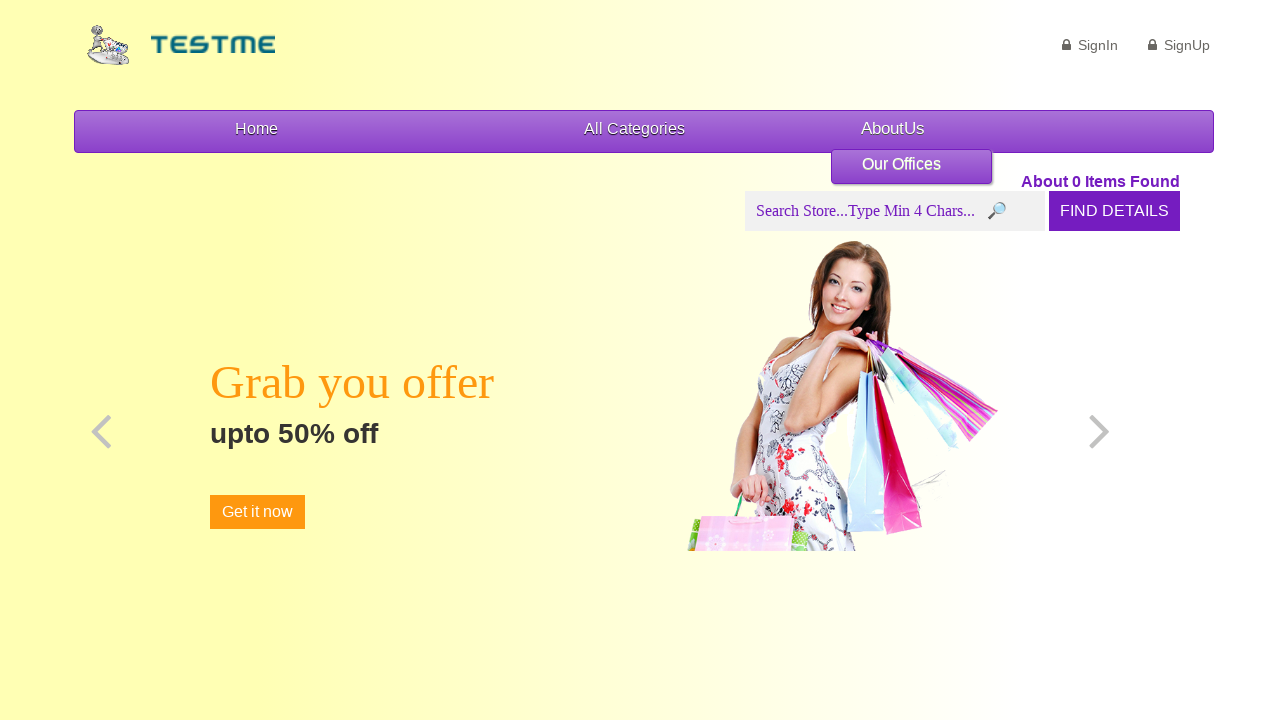

Hovered over 'Our' submenu at (902, 164) on xpath=//span[contains(text(),'Our')]
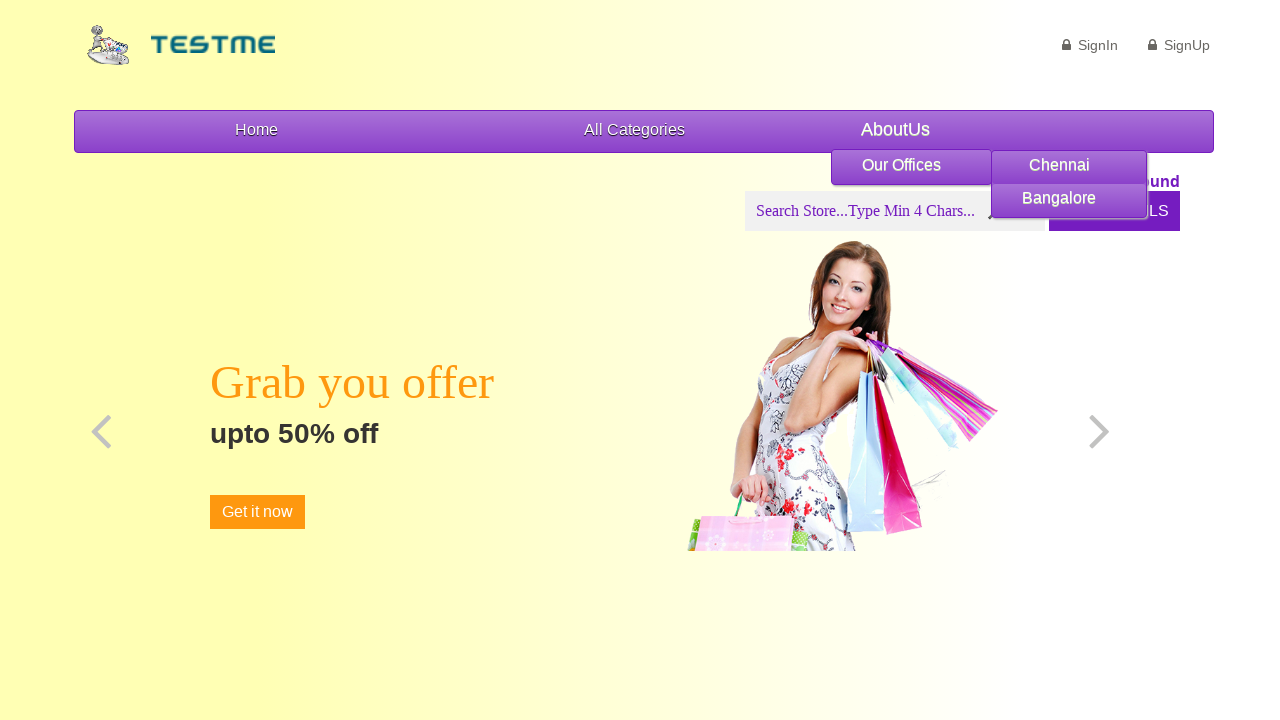

Hovered over 'Bangalore' option at (1071, 198) on xpath=//span[contains(text(),'Bangalore')]
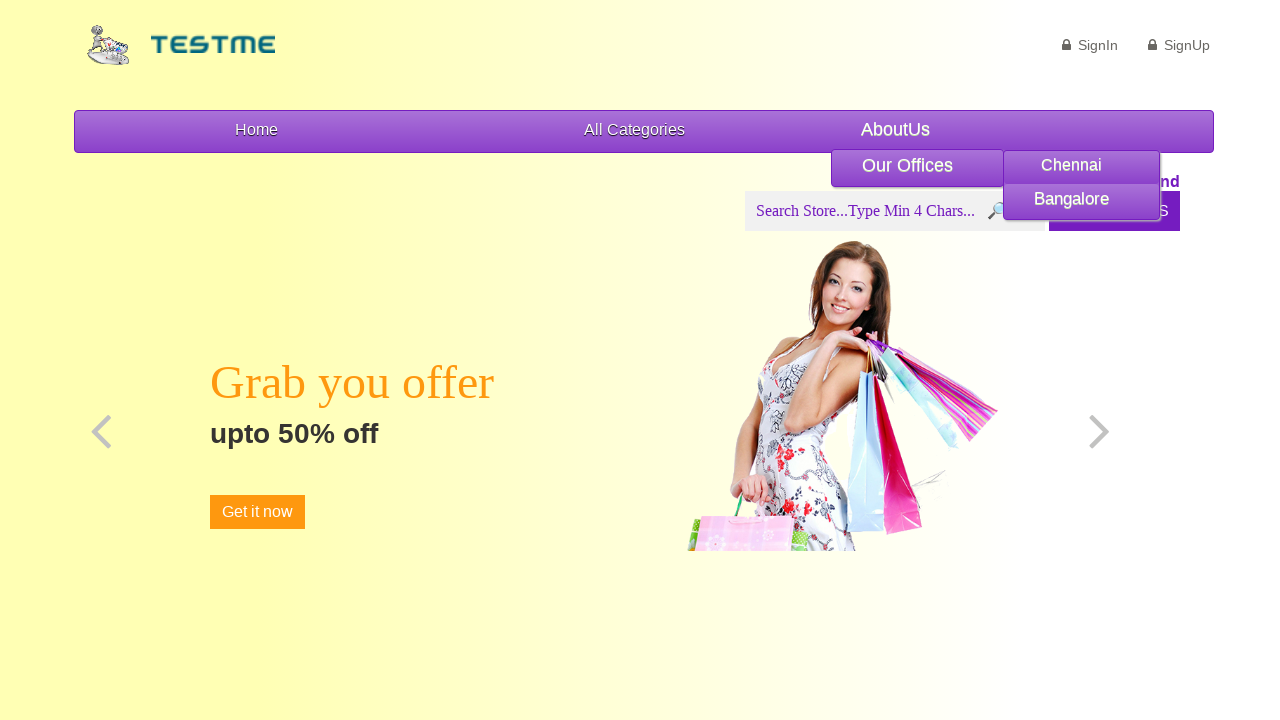

Clicked on 'Bangalore' option at (1075, 199) on xpath=//span[contains(text(),'Bangalore')]
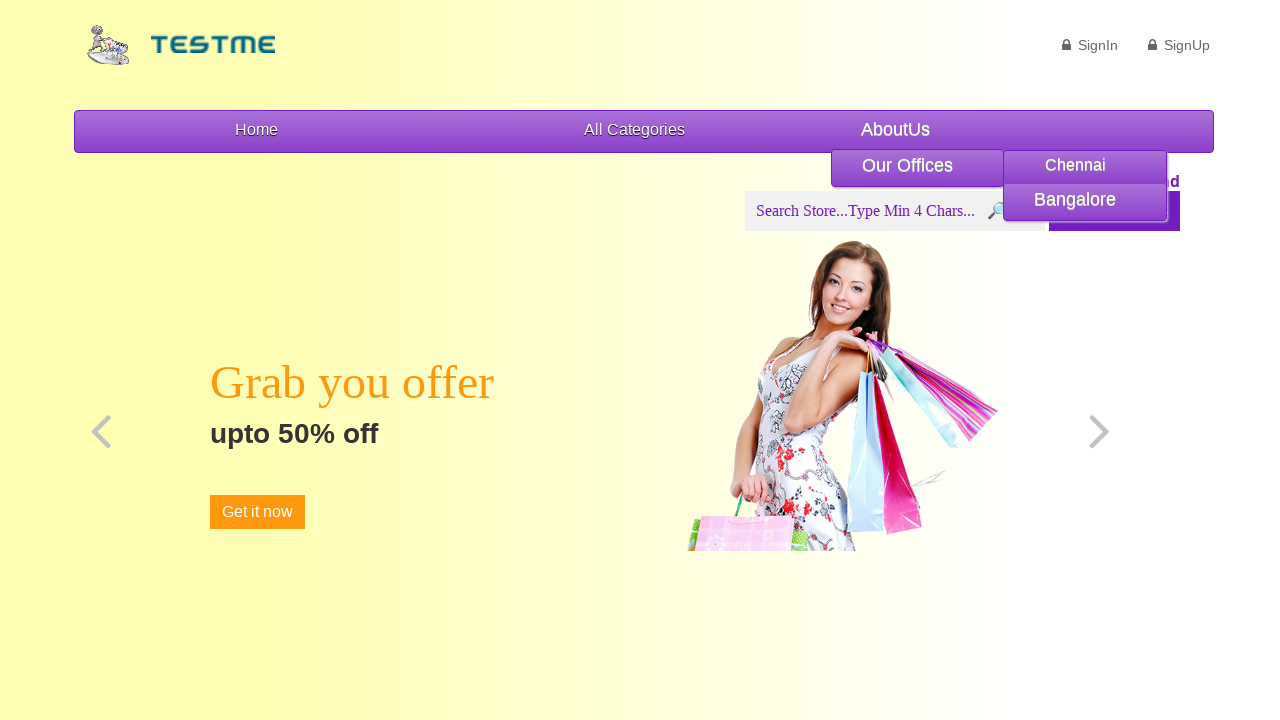

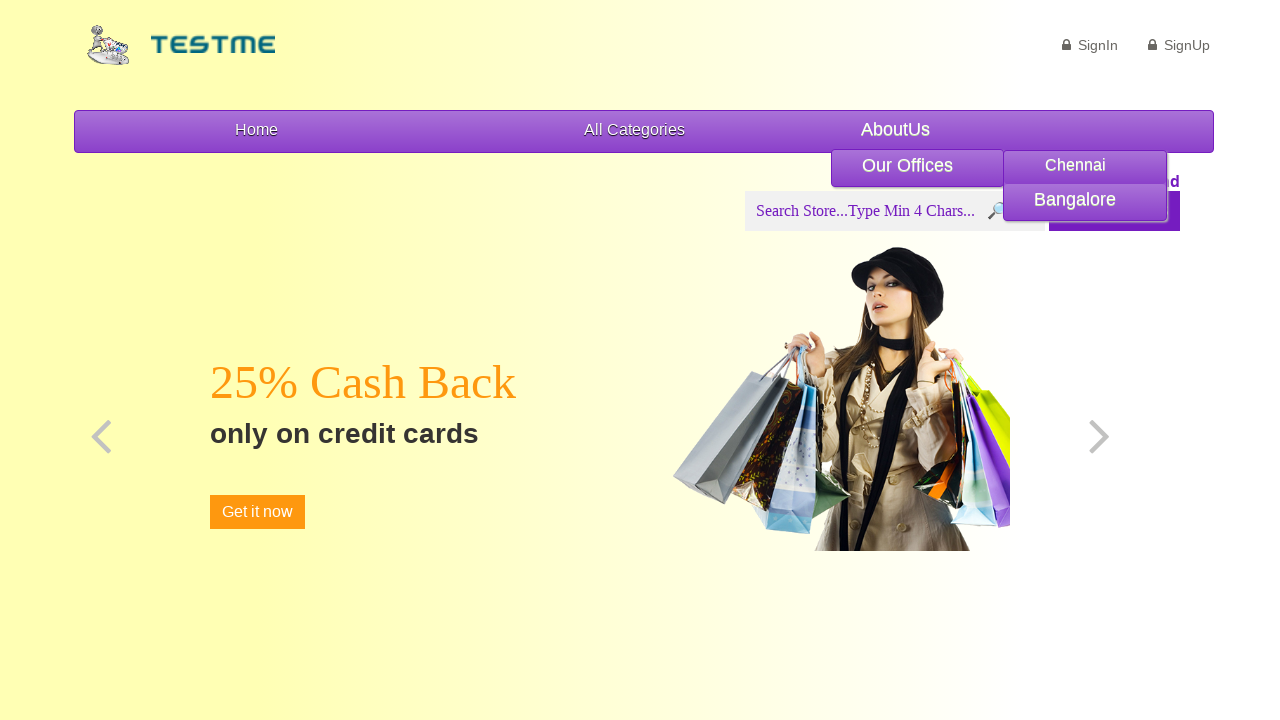